Tests the flight search form's origin city autocomplete functionality by typing a partial city name, waiting for suggestions, and selecting one using keyboard navigation

Starting URL: https://www.americanairlines.in/

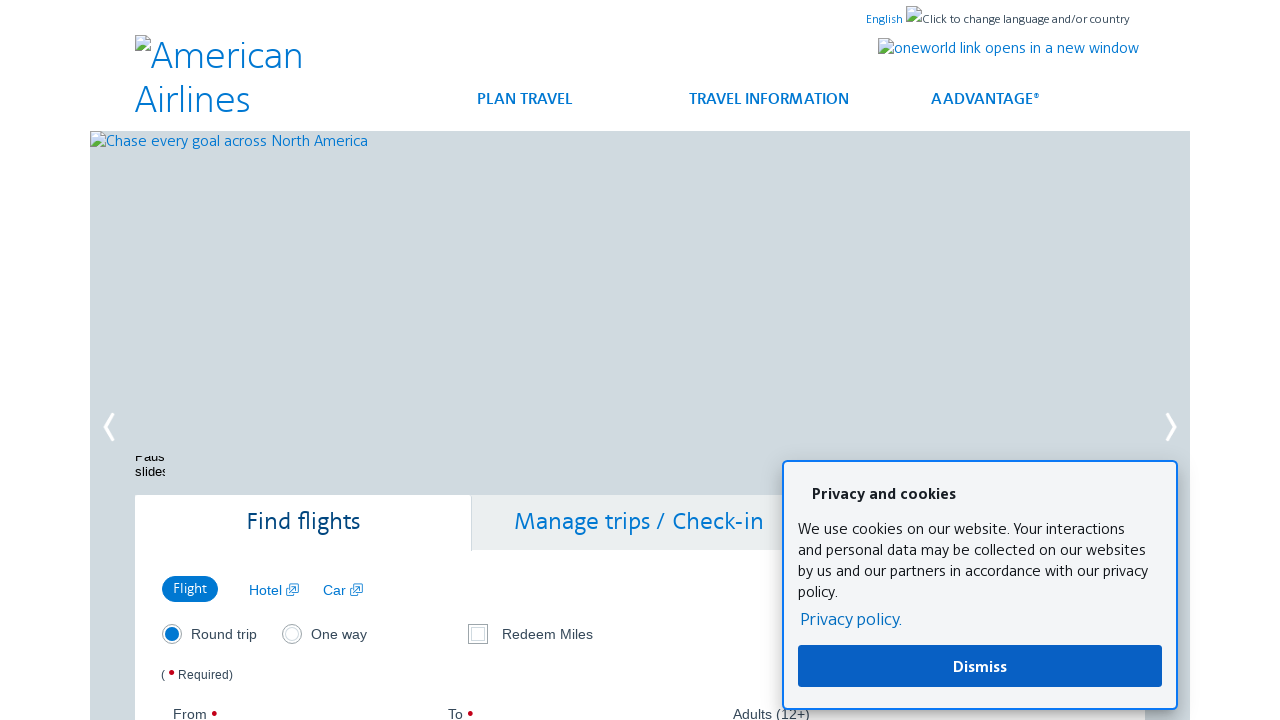

Filled origin airport field with partial city name 'Las' on #reservationFlightSearchForm\.originAirport
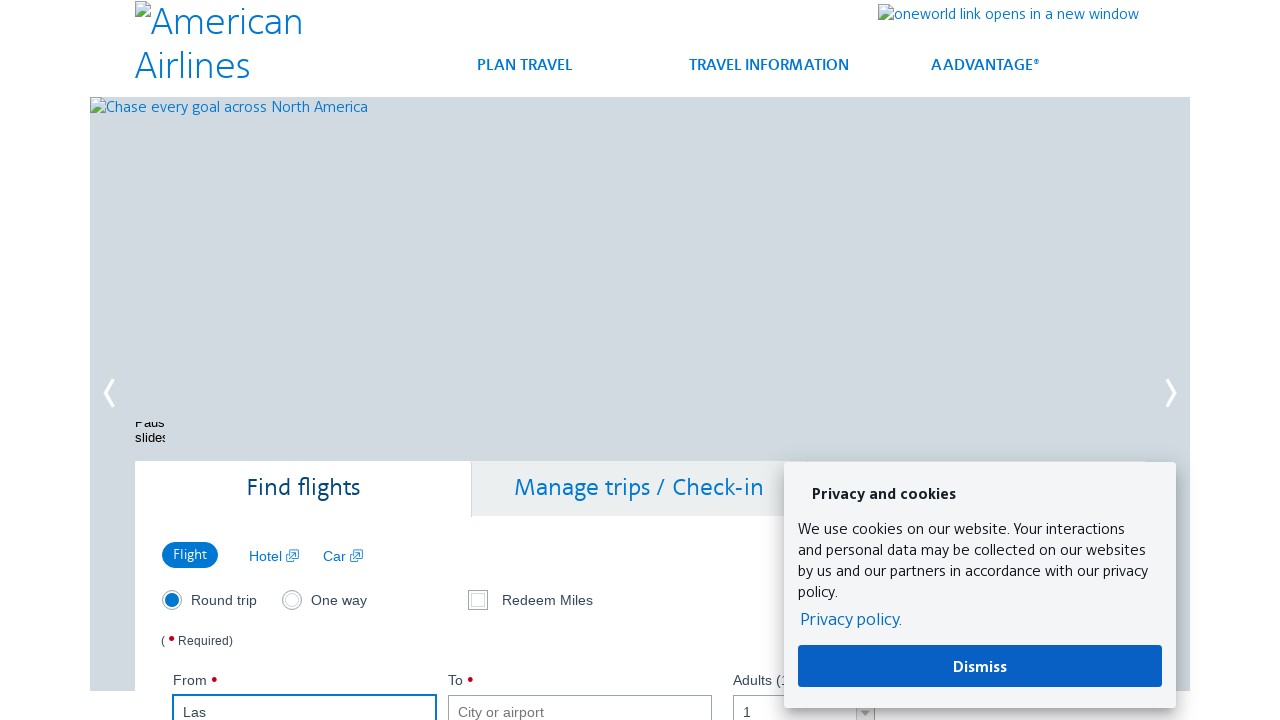

Waited 3 seconds for autocomplete suggestions to appear
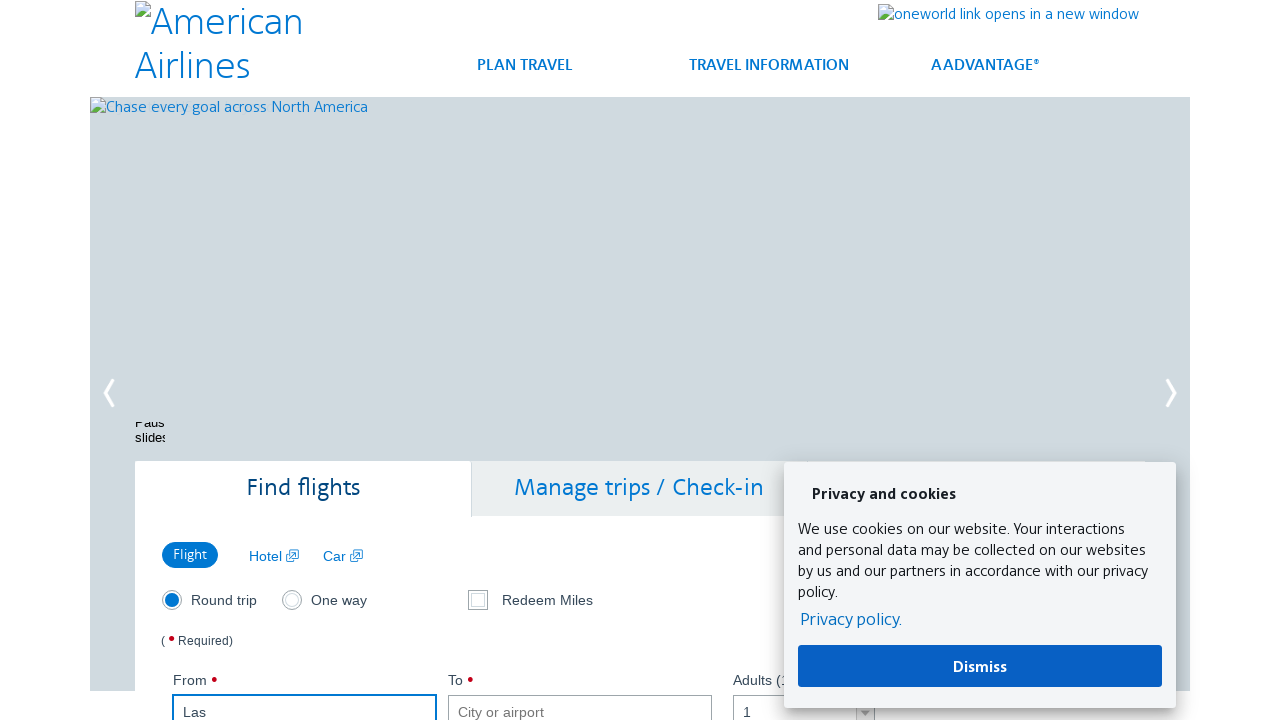

Pressed ArrowDown to navigate to first suggestion in dropdown on #reservationFlightSearchForm\.originAirport
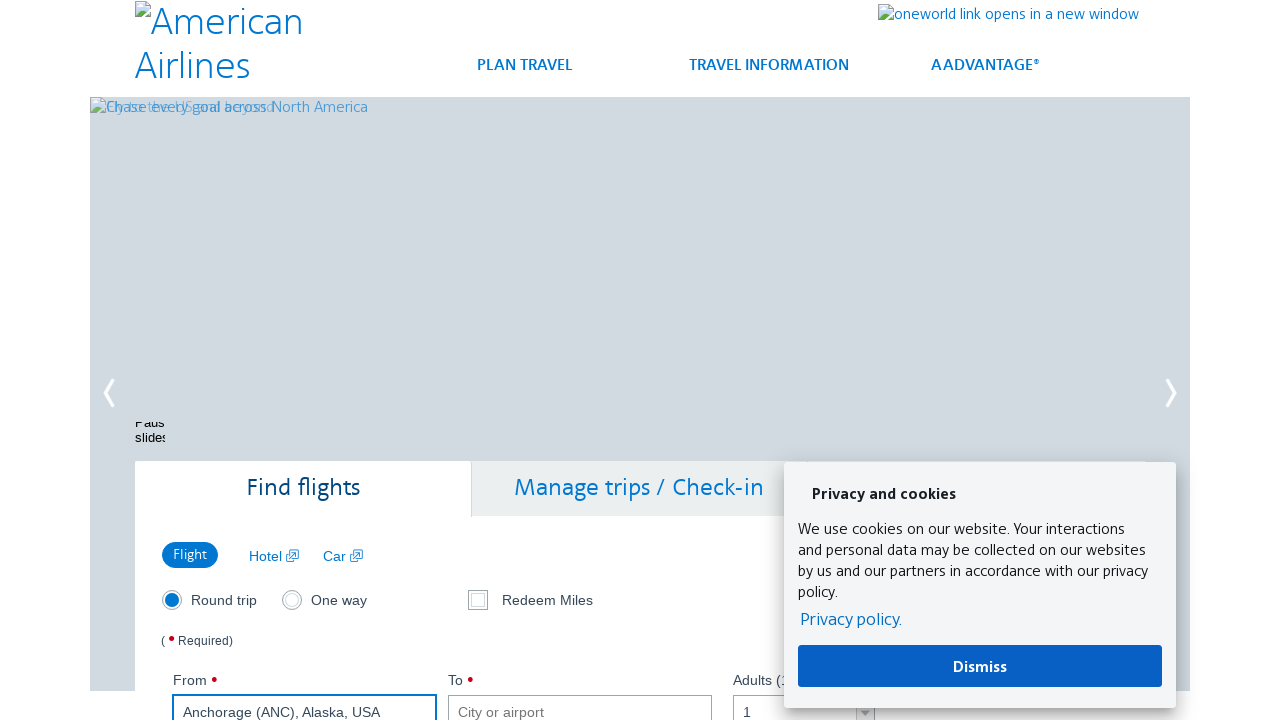

Pressed Enter to select the highlighted airport suggestion on #reservationFlightSearchForm\.originAirport
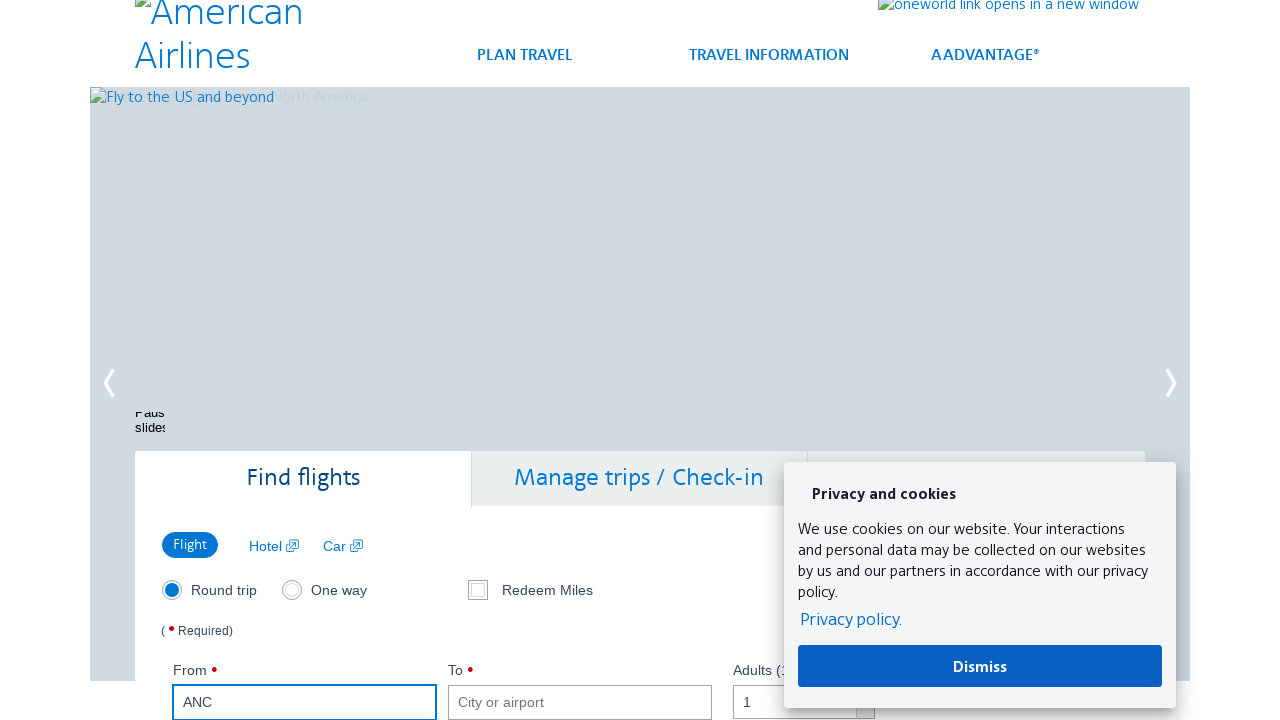

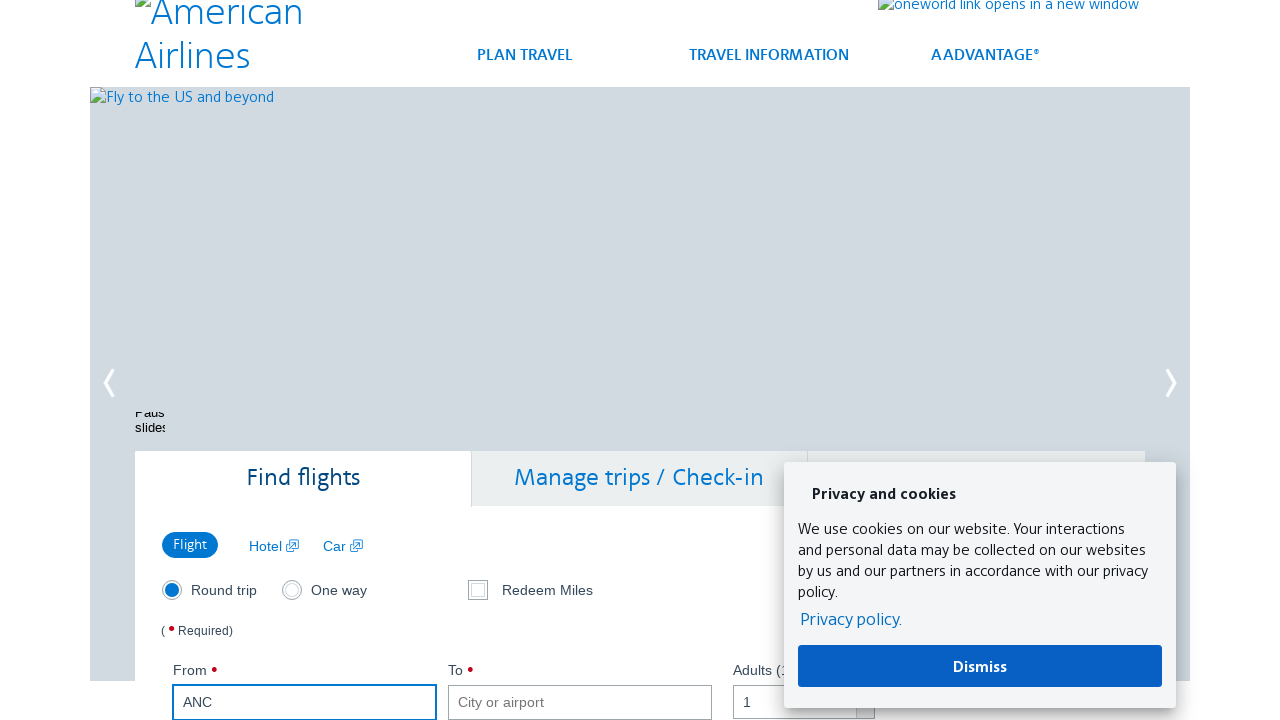